Tests interaction with shadow DOM elements by finding and filling an input field within a shadow root

Starting URL: https://selectorshub.com/xpath-practice-page/

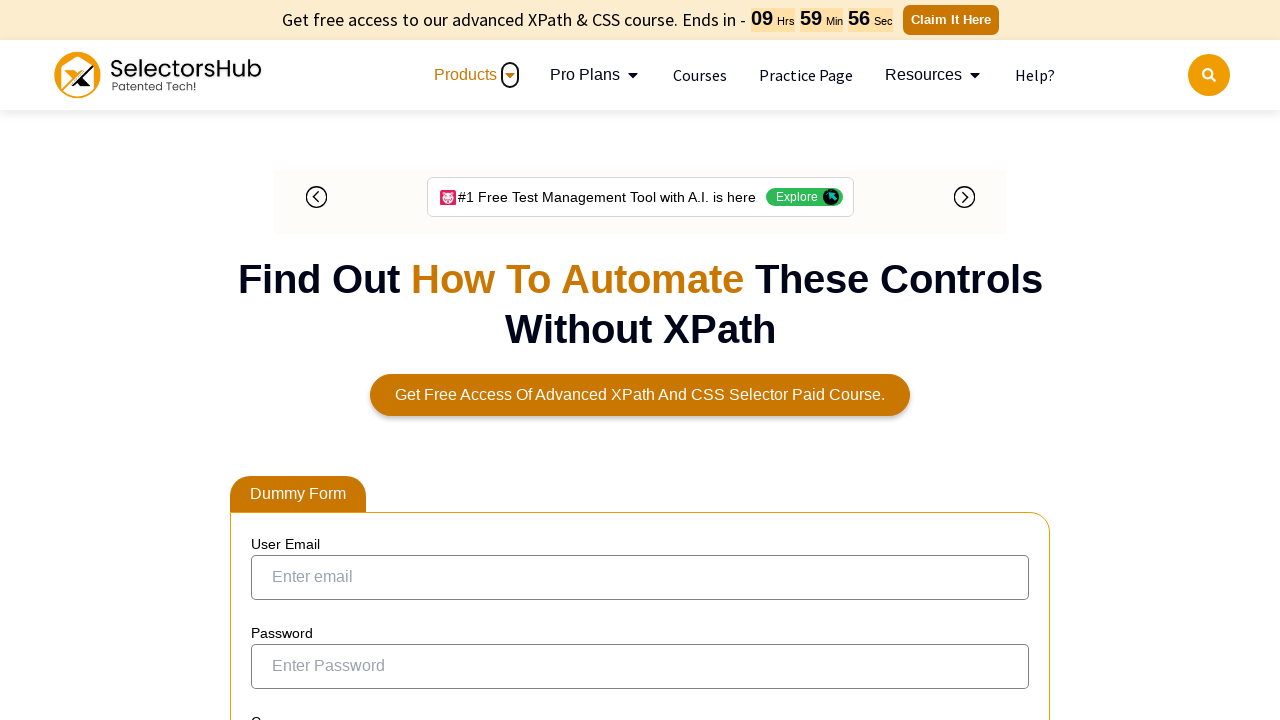

Scrolled down 500px to make shadow host element visible
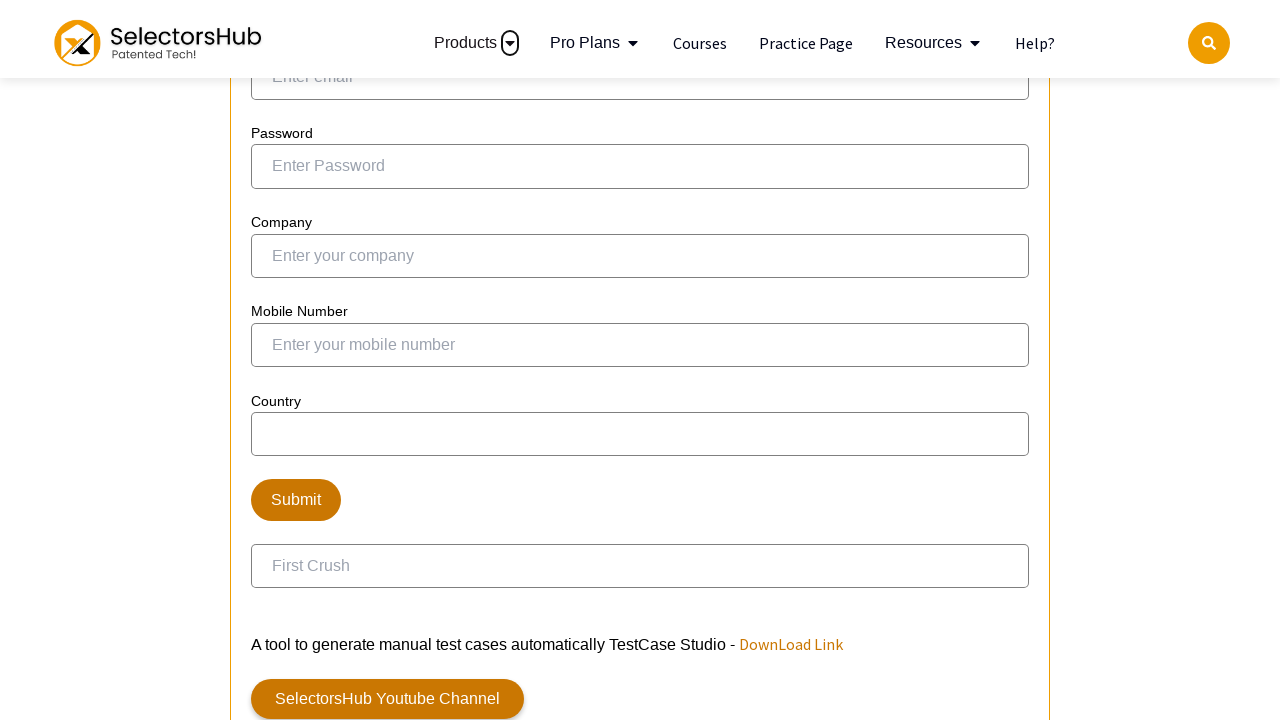

Located shadow host element with ID 'userName'
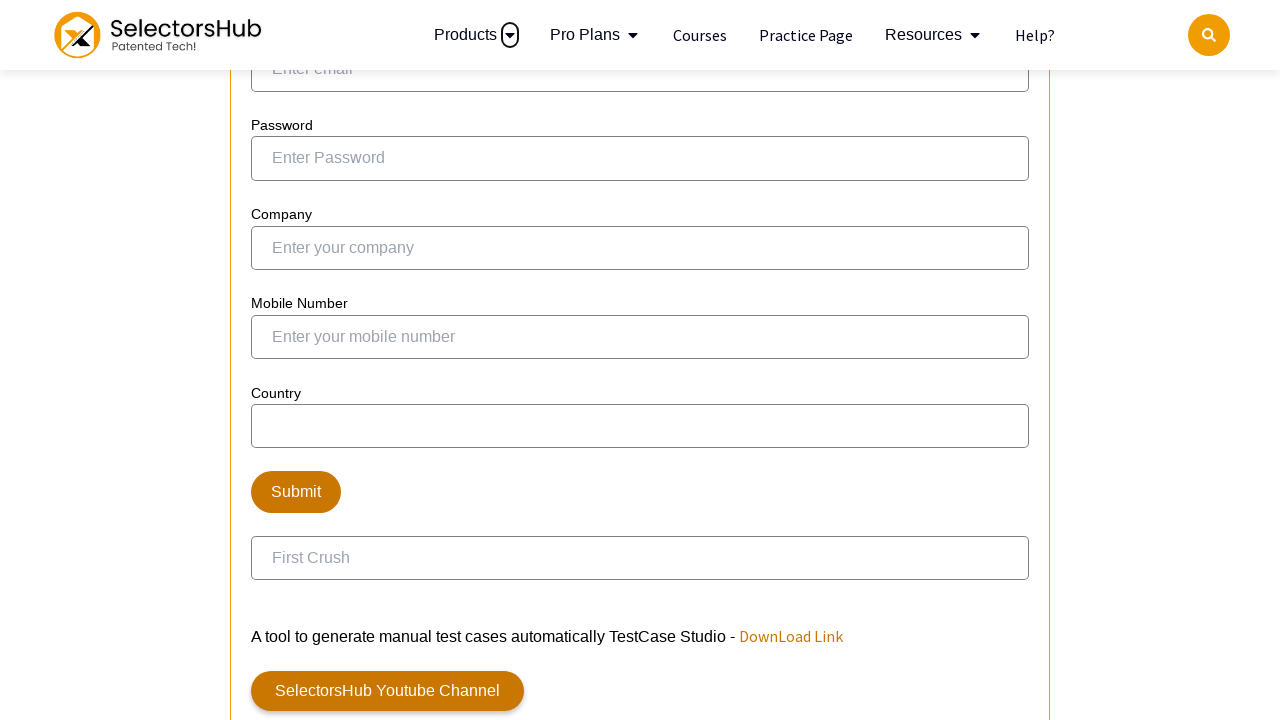

Accessed shadow root, found input element with ID 'kils', filled it with 'Some name', and dispatched input event
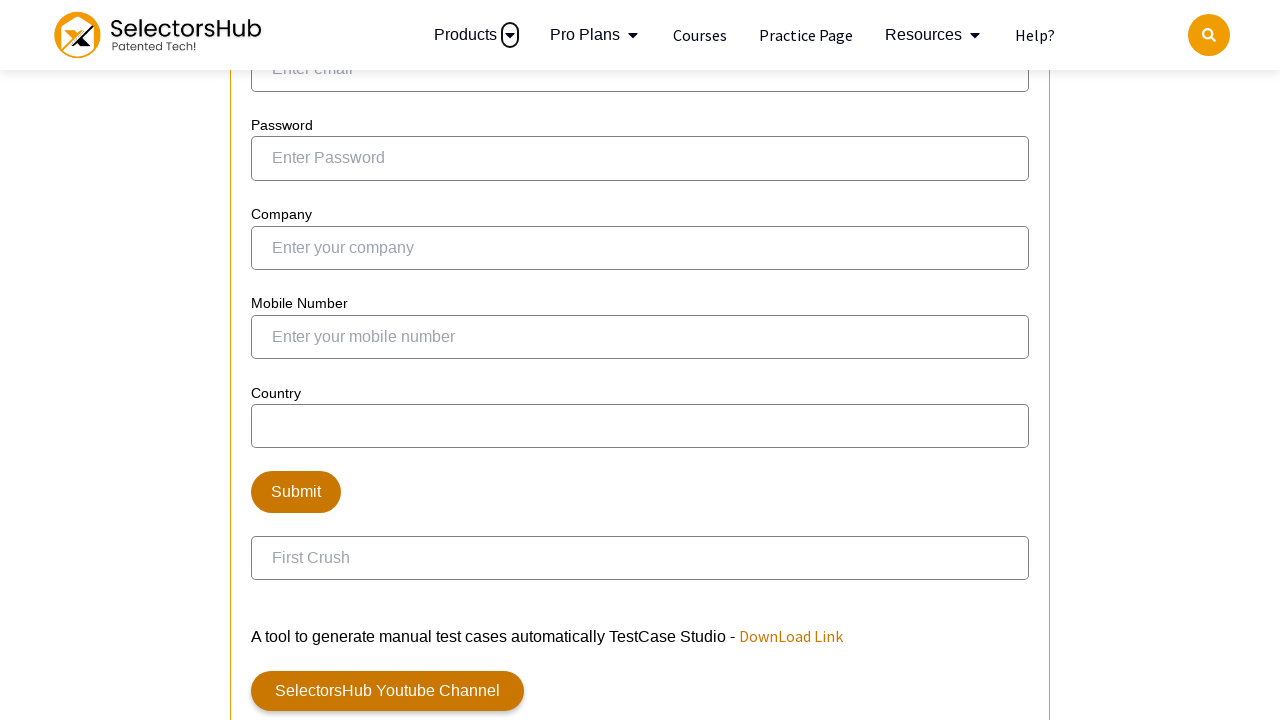

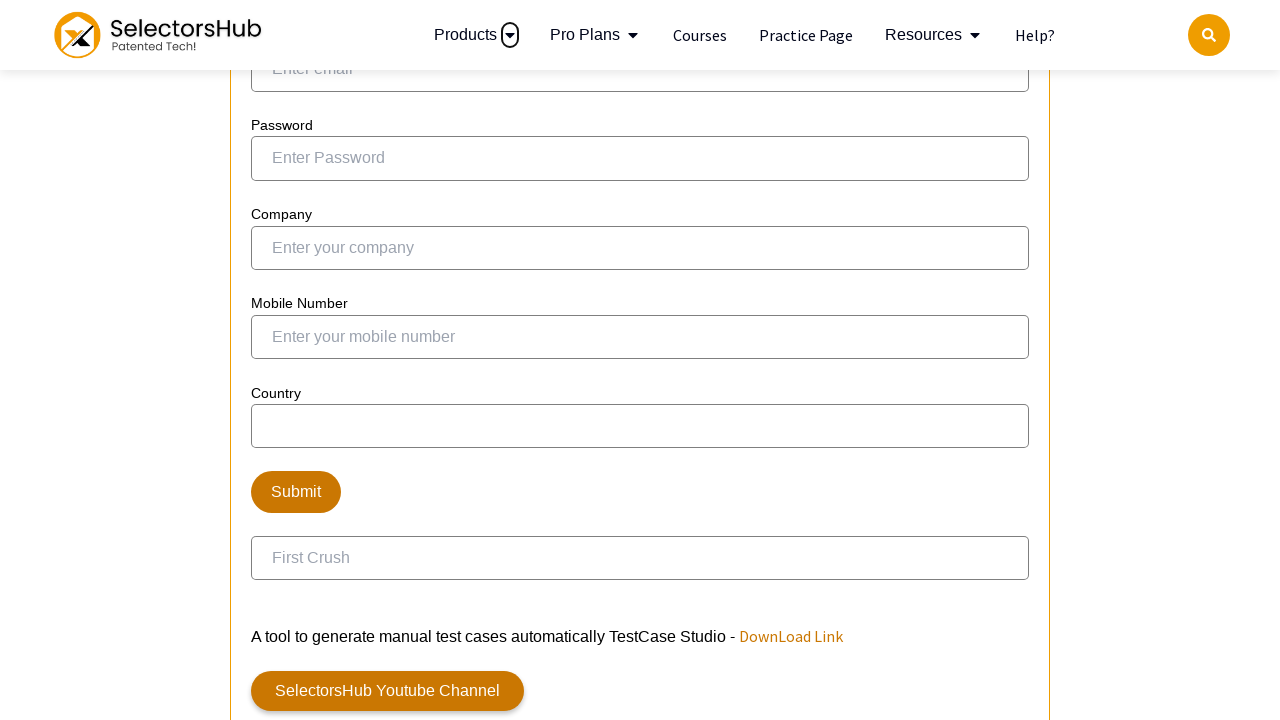